Navigates to AJIO shopping website, hovers over the MEN menu category, and clicks on the Shirts subcategory link

Starting URL: https://www.ajio.com/

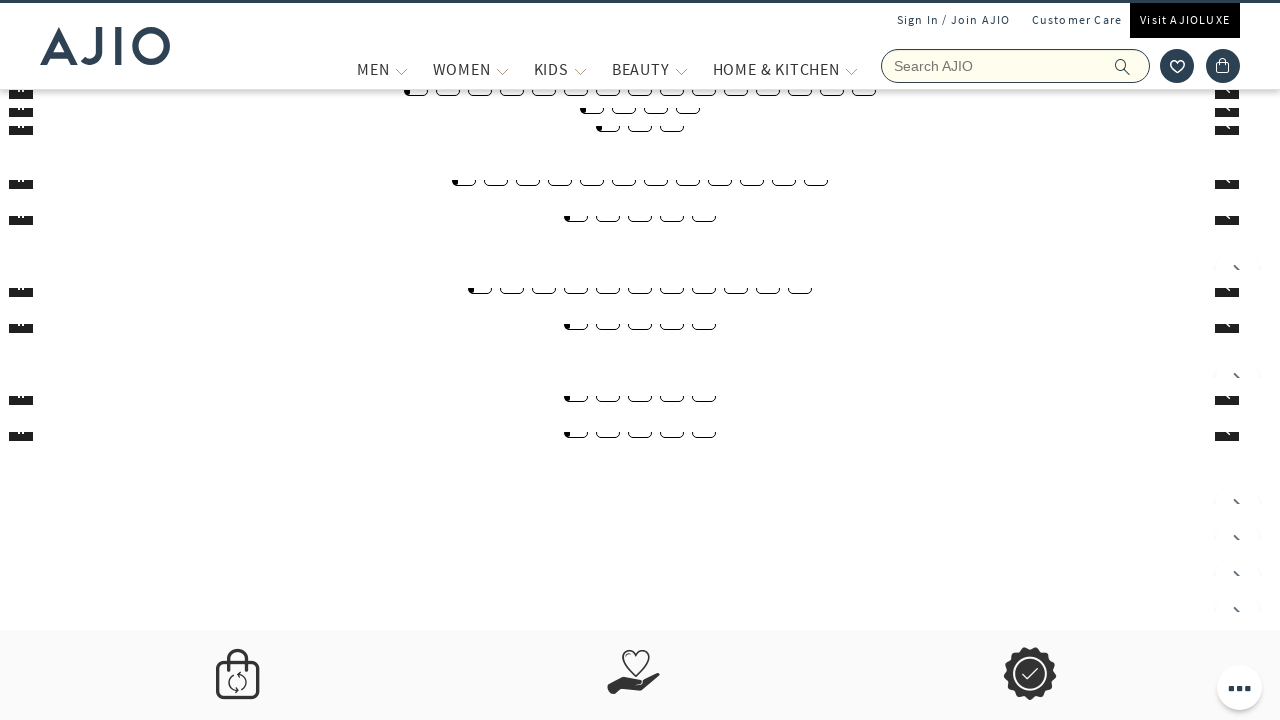

Hovered over MEN menu category at (373, 69) on xpath=//span[text()='MEN']
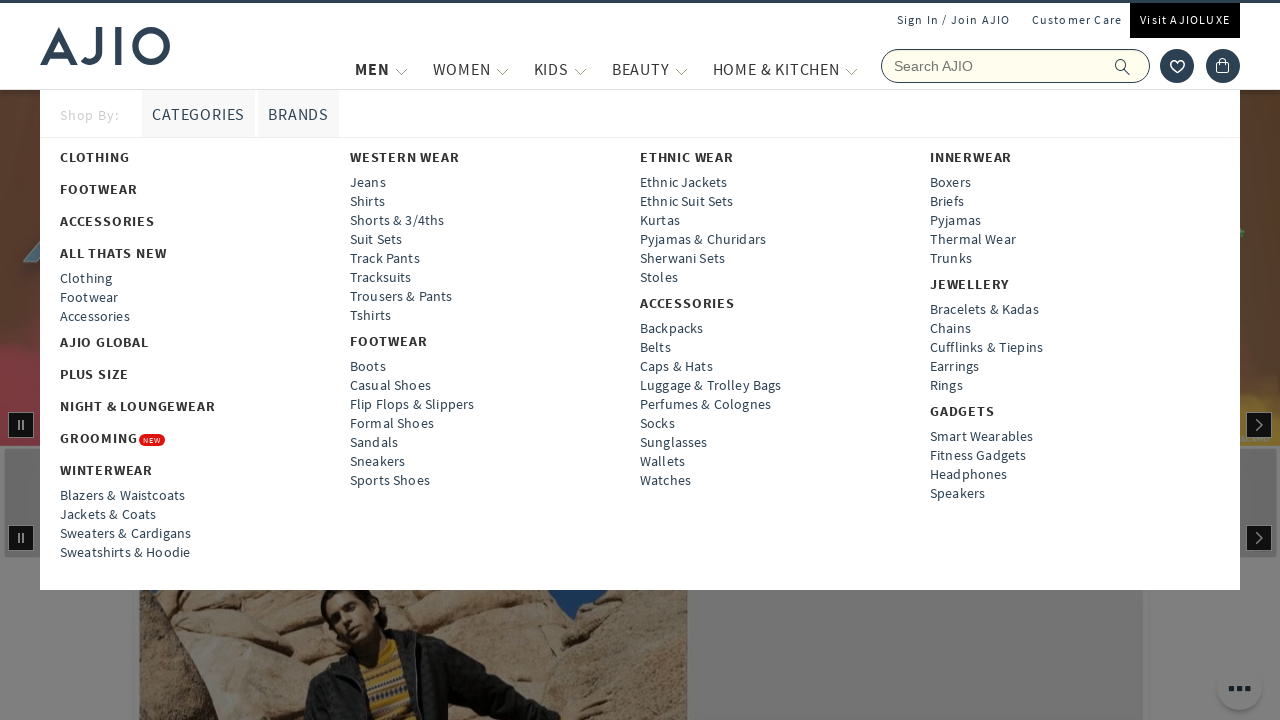

Waited 1 second for MEN submenu to expand
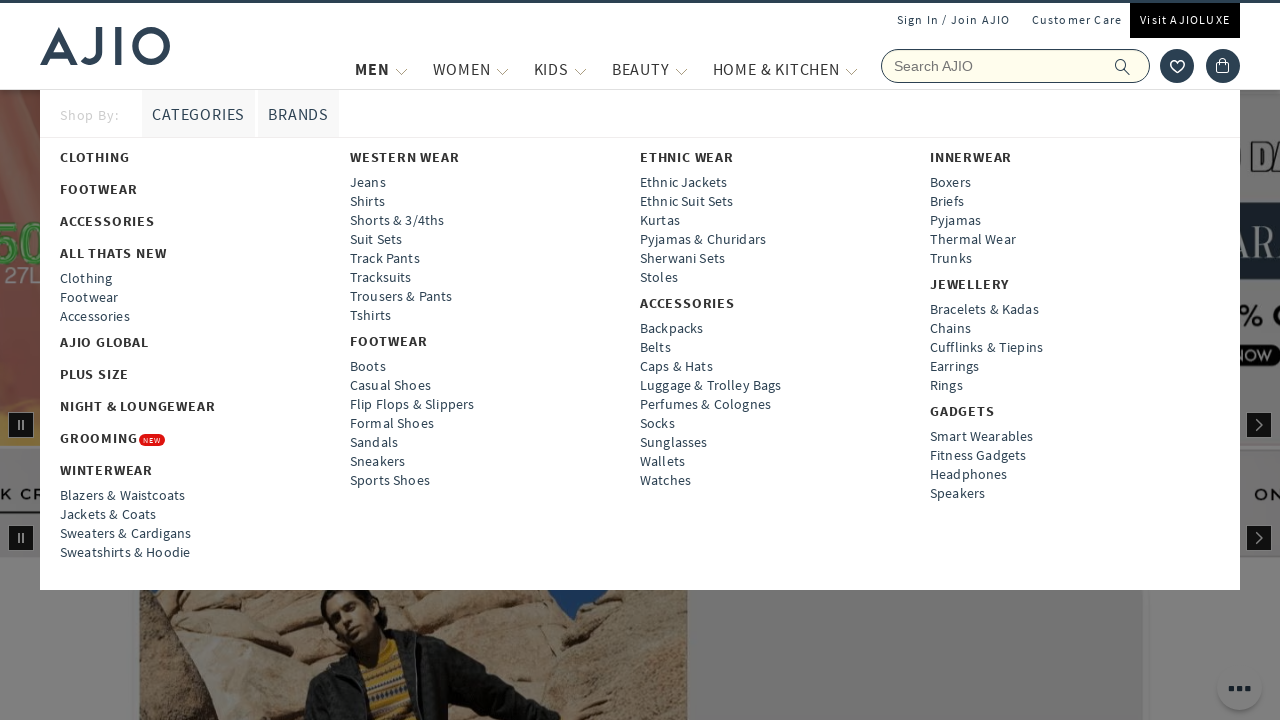

Clicked on Shirts subcategory link at (125, 552) on text=Shirts
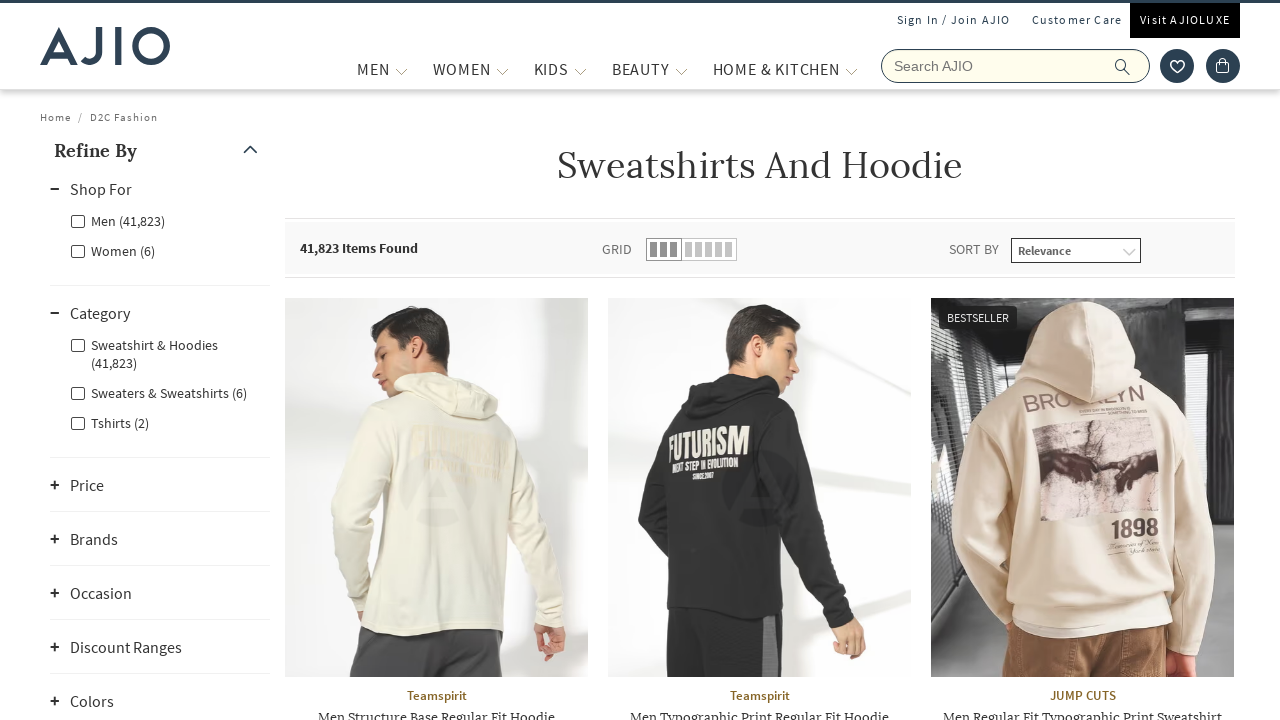

Shirts category page loaded with networkidle state
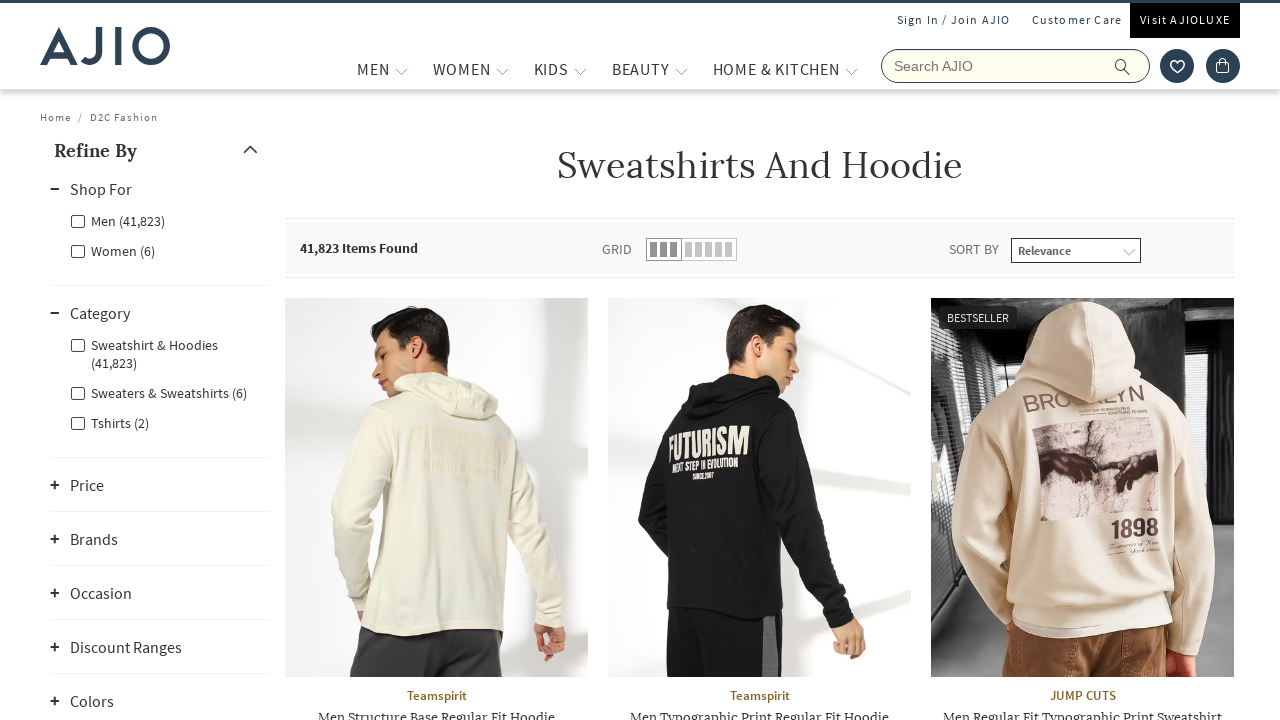

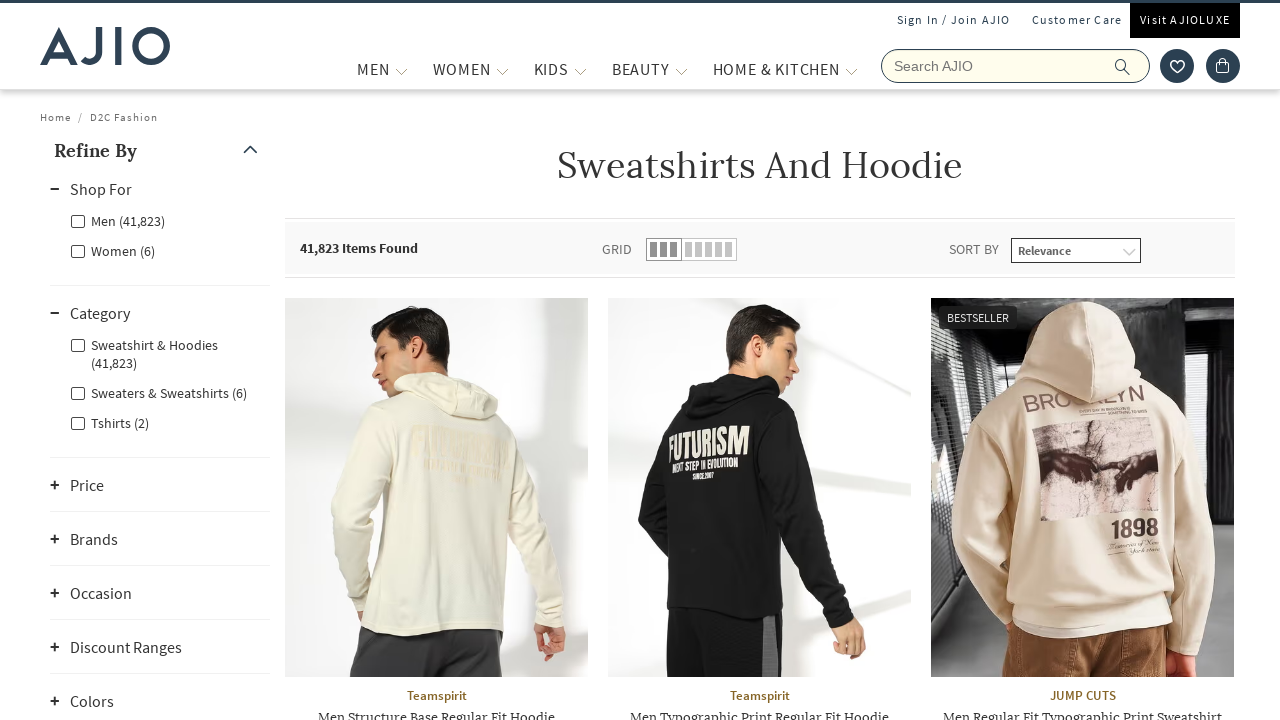